Tests login form validation by entering username, entering and then clearing the password field, clicking login, and verifying the "Password is required" error message appears

Starting URL: https://www.saucedemo.com/

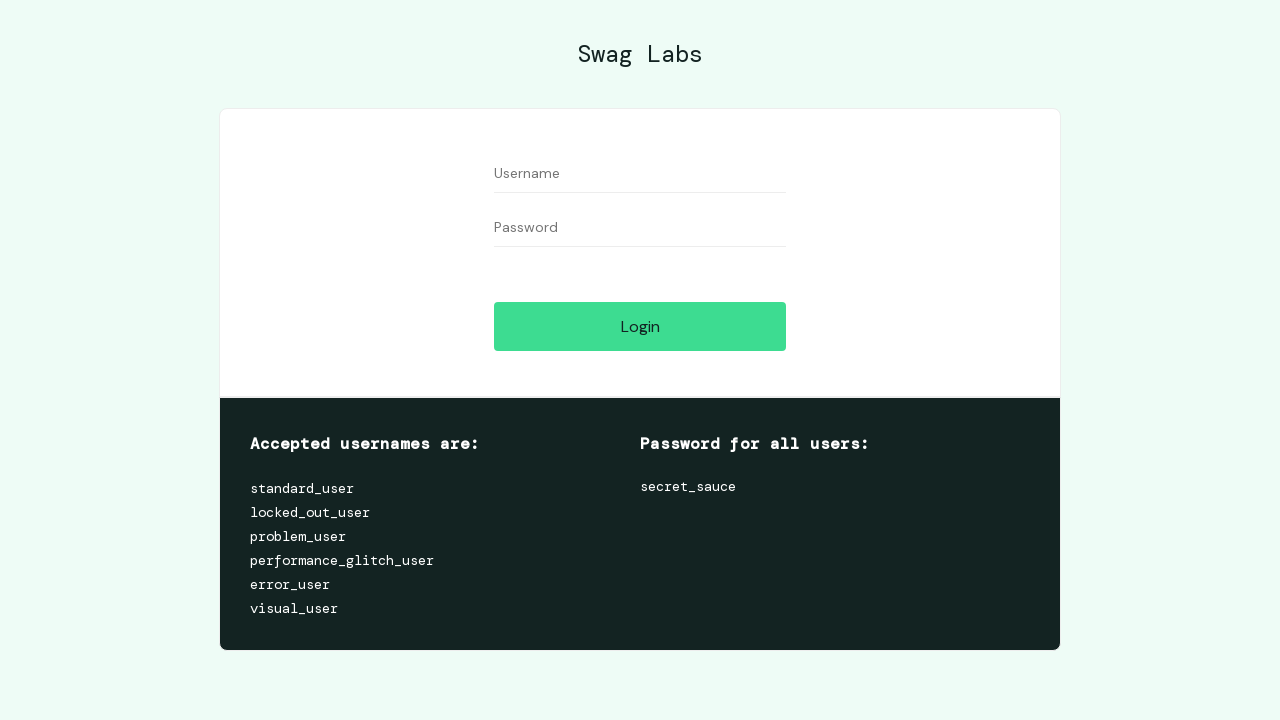

Entered 'standard_user' into the Username field on [data-test='username']
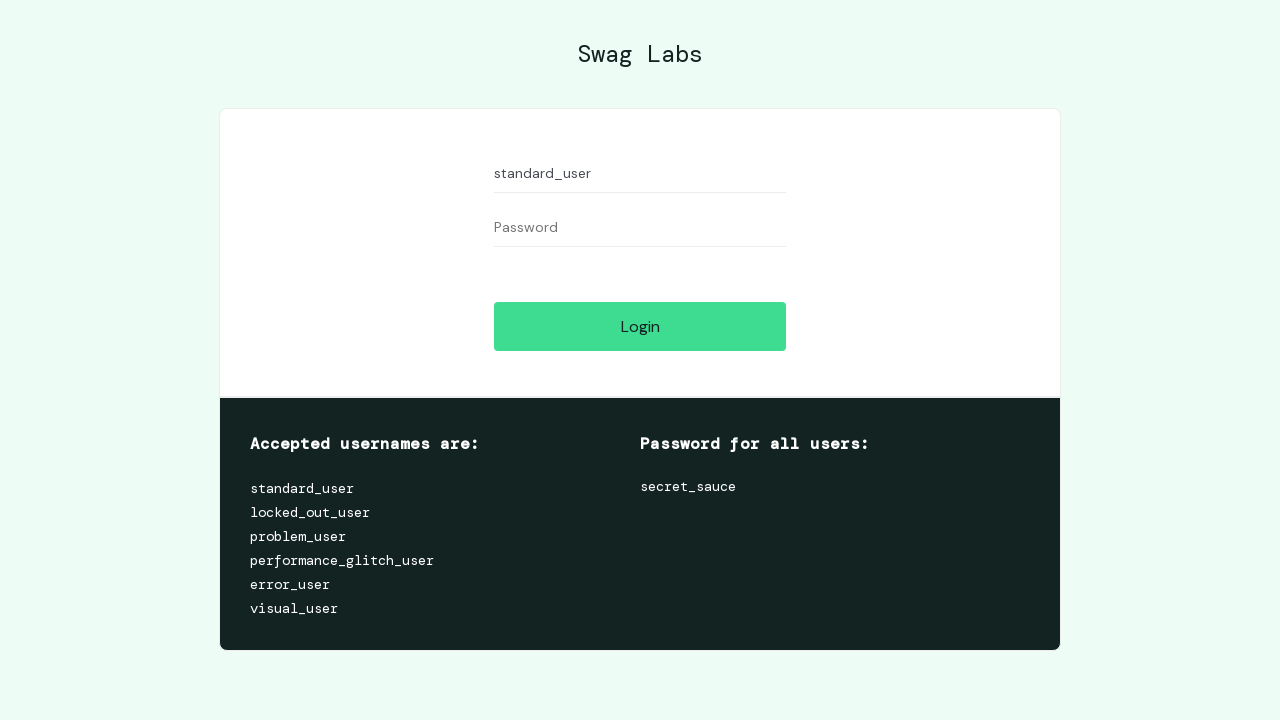

Entered password into the Password field on [data-test='password']
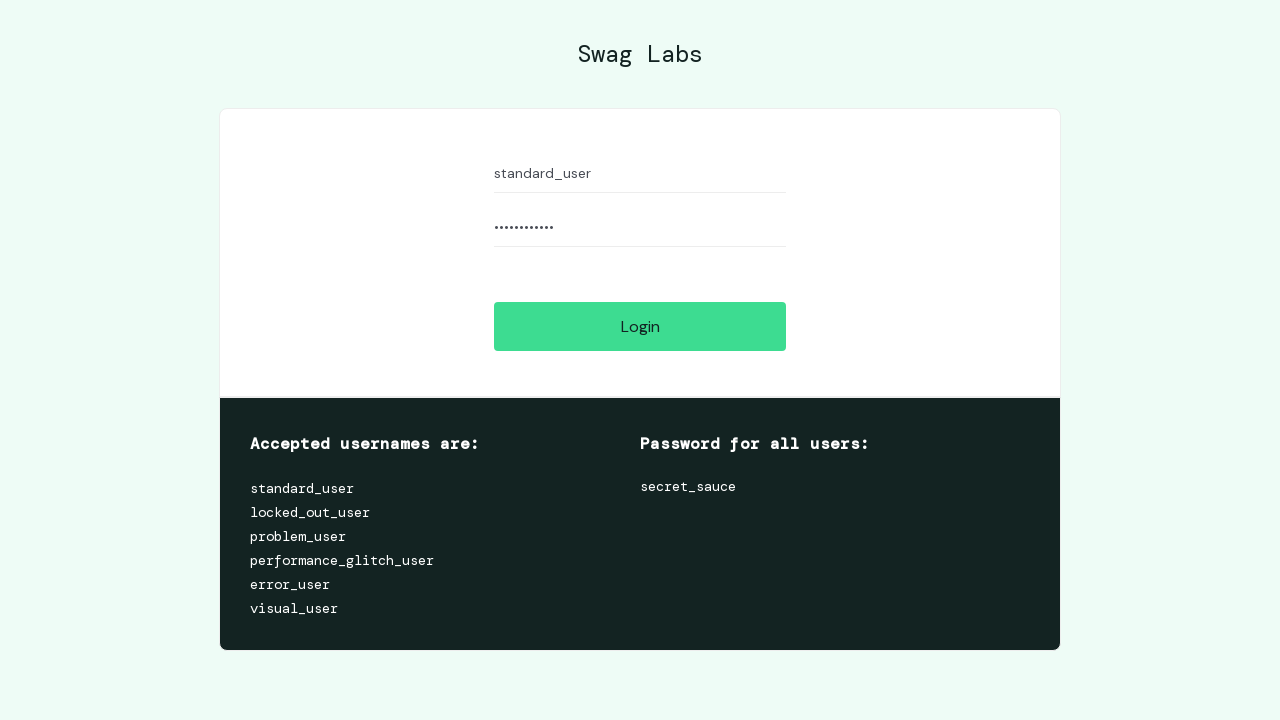

Cleared the Password field on [data-test='password']
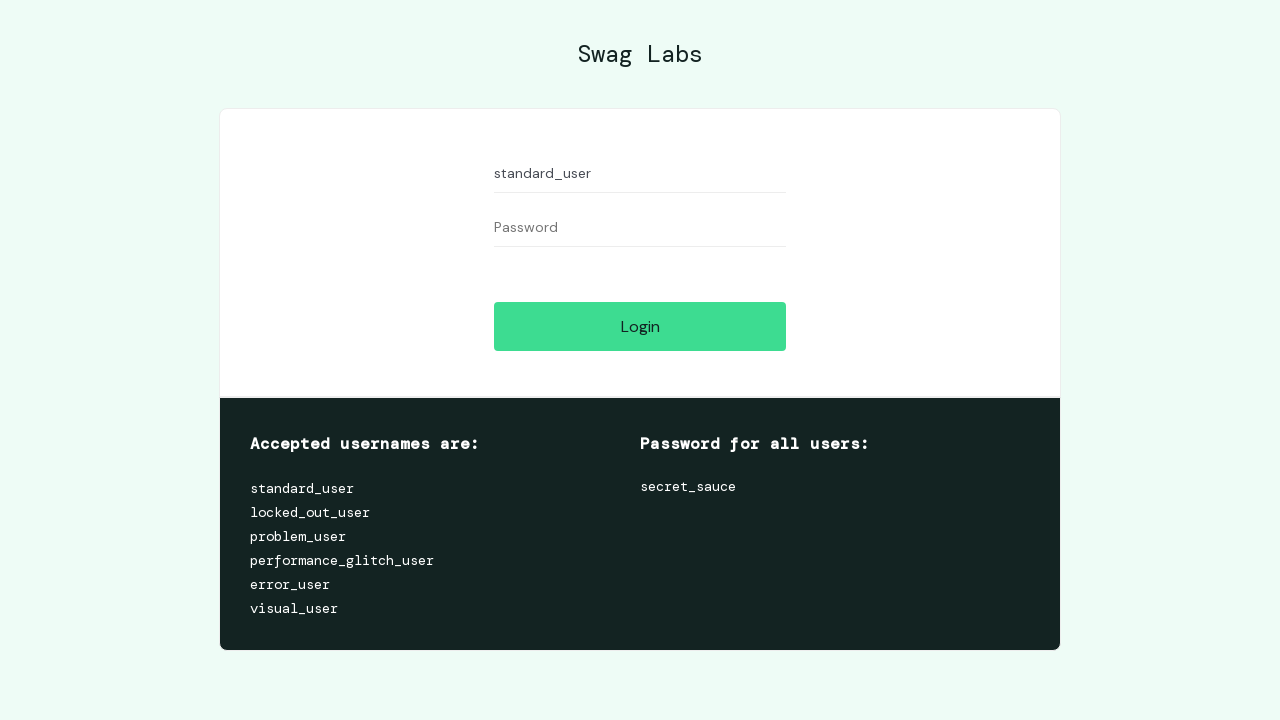

Clicked the Login button at (640, 326) on [data-test='login-button']
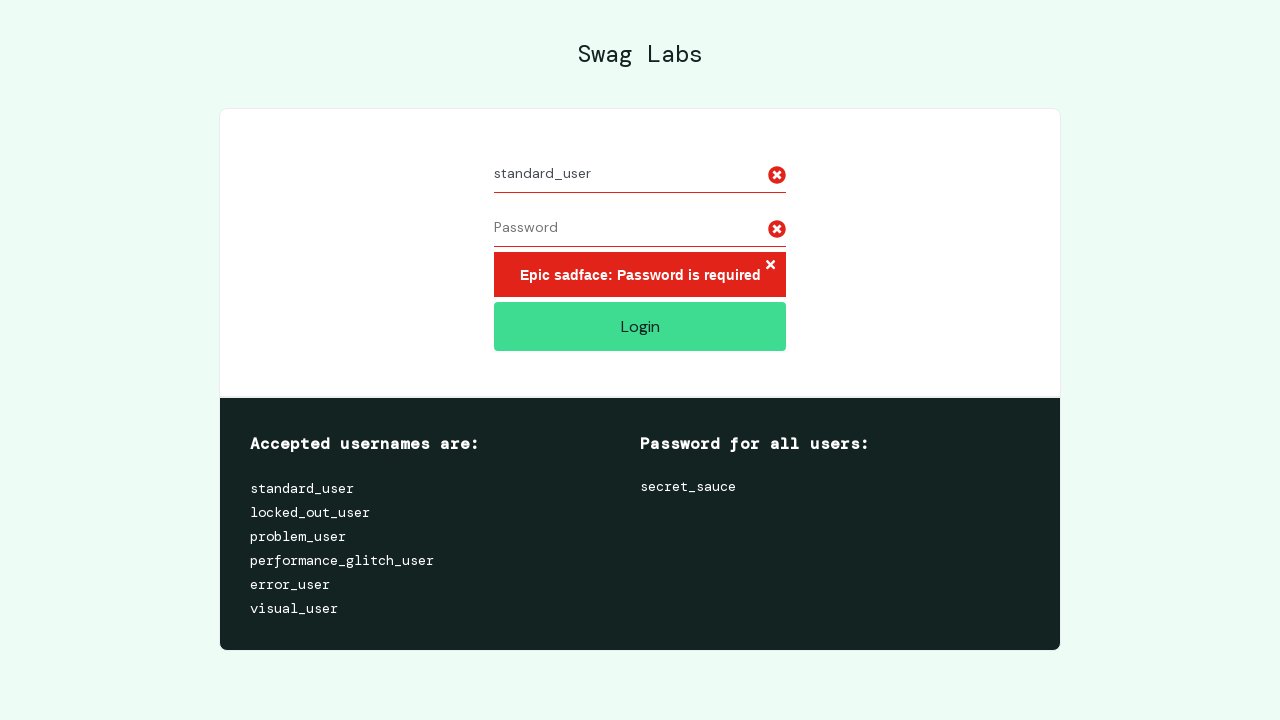

Error message element loaded
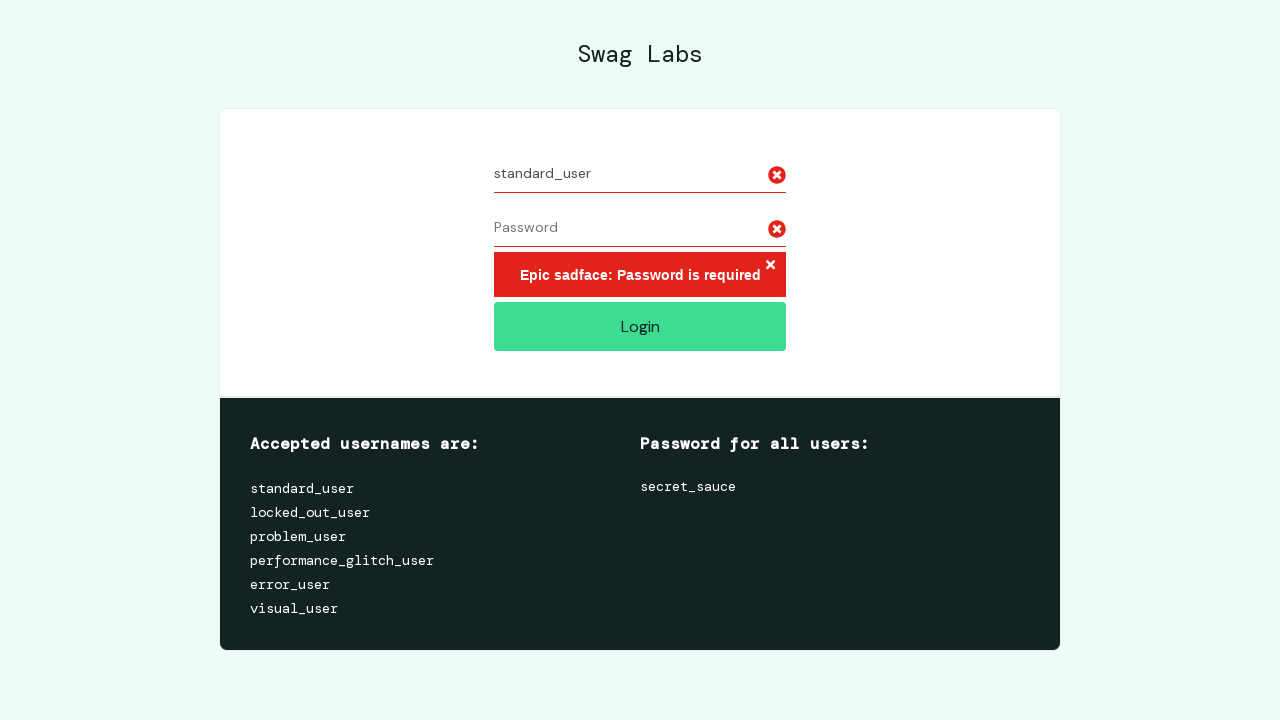

Located the error message element
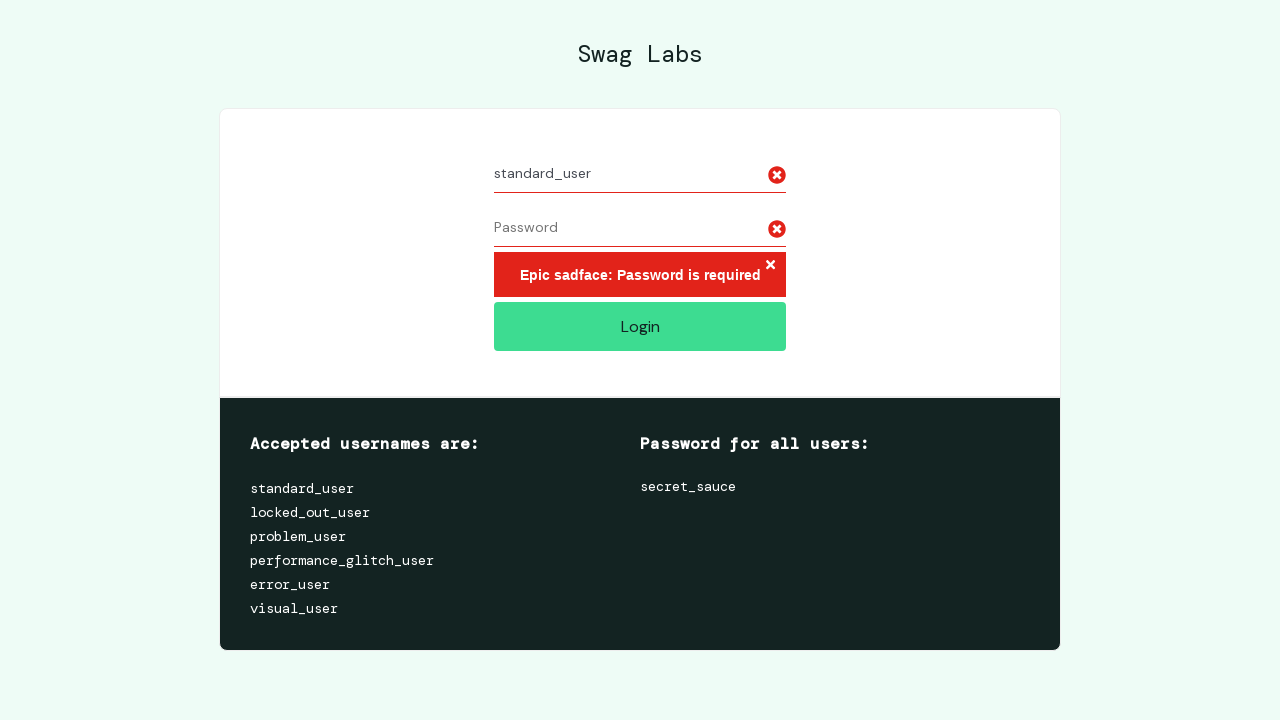

Verified 'Password is required' error message is displayed
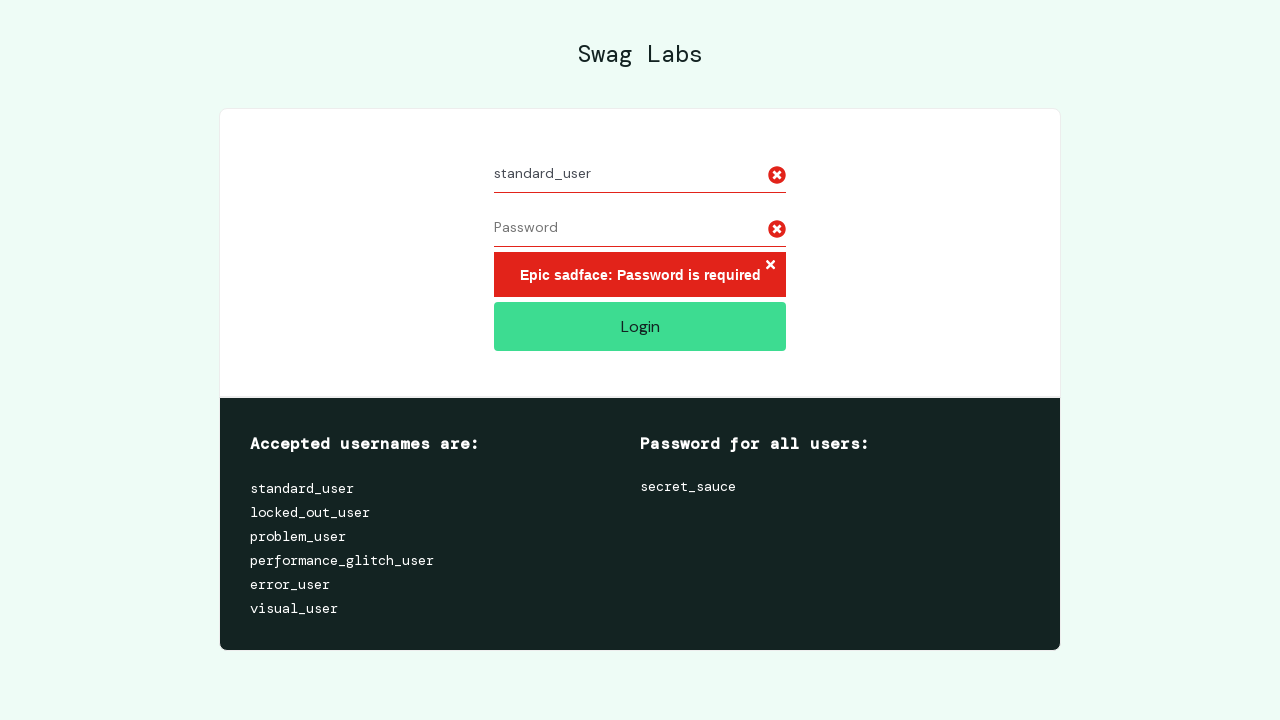

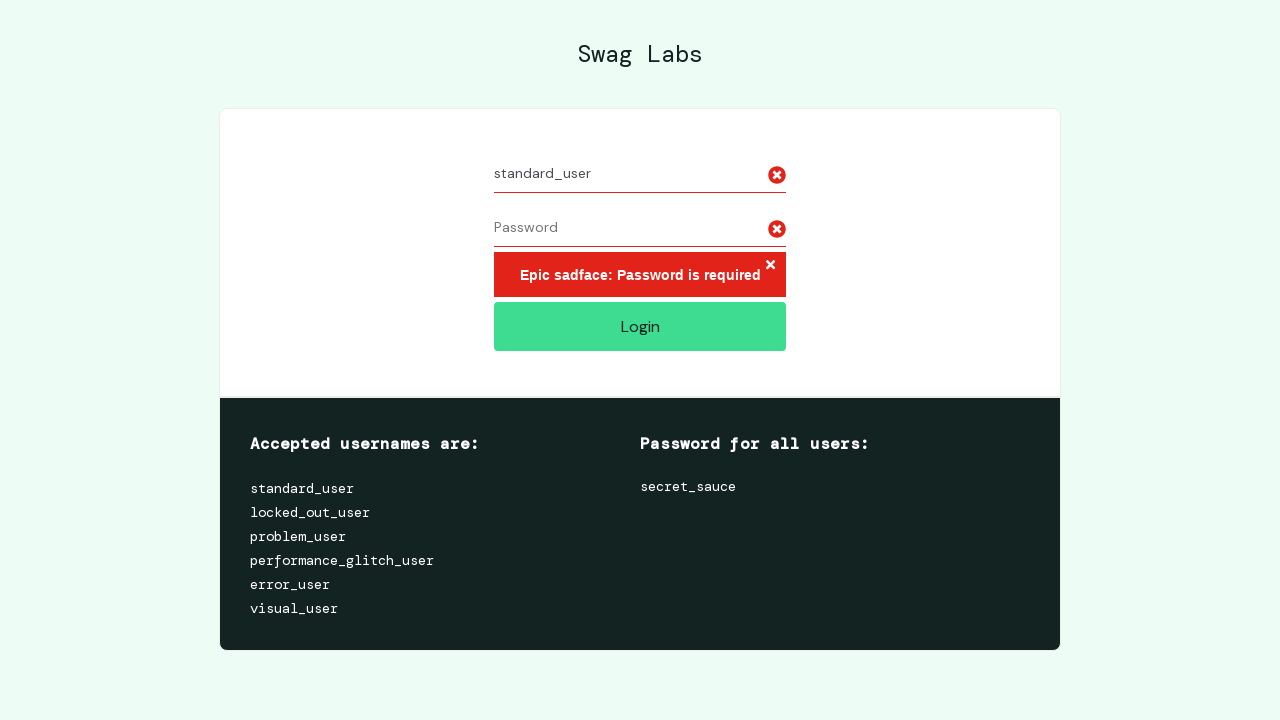